Tests checkbox functionality by clicking a checkbox to select it, verifying selection state, then clicking again to deselect and verify deselection

Starting URL: https://rahulshettyacademy.com/AutomationPractice/

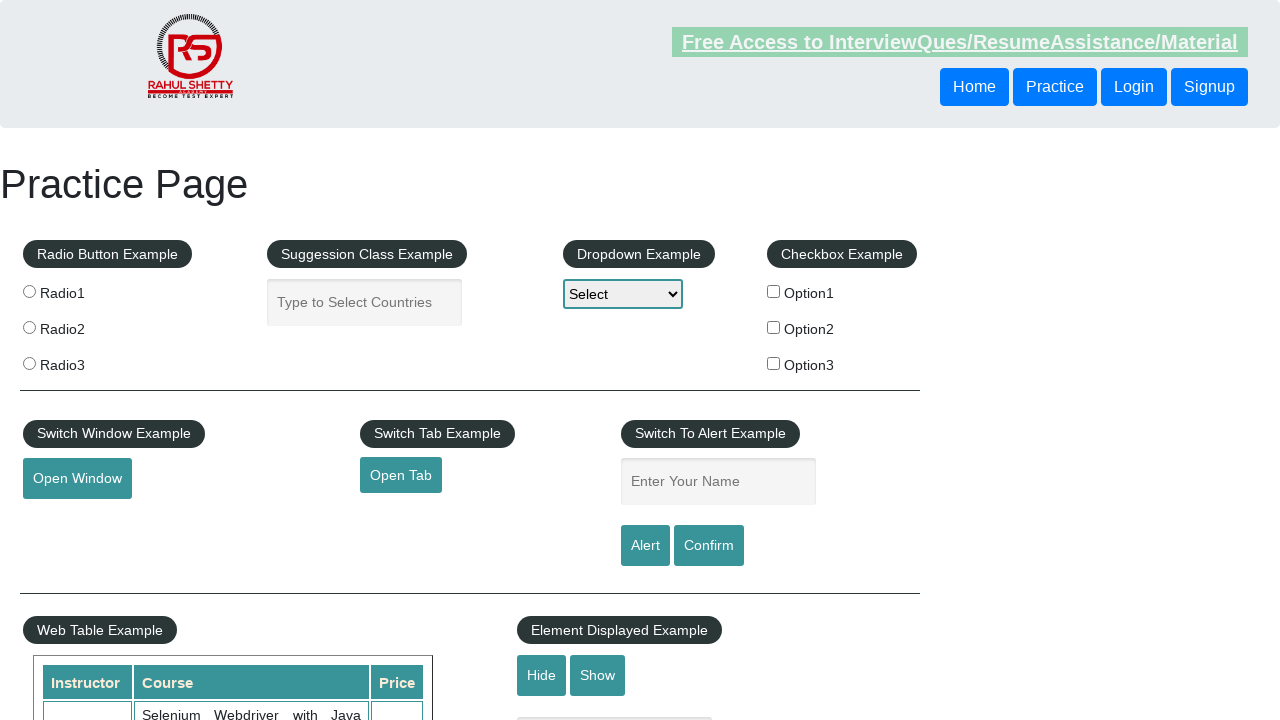

Navigated to AutomationPractice page
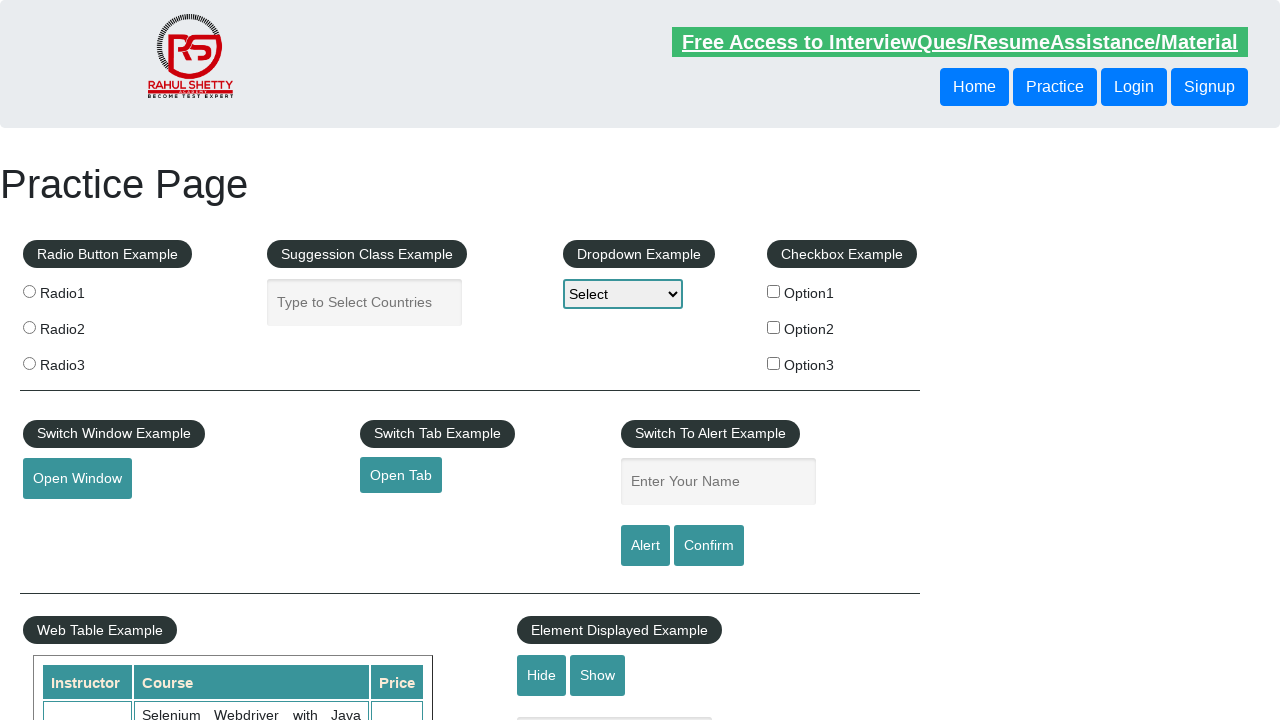

Located checkbox element #checkBoxOption1
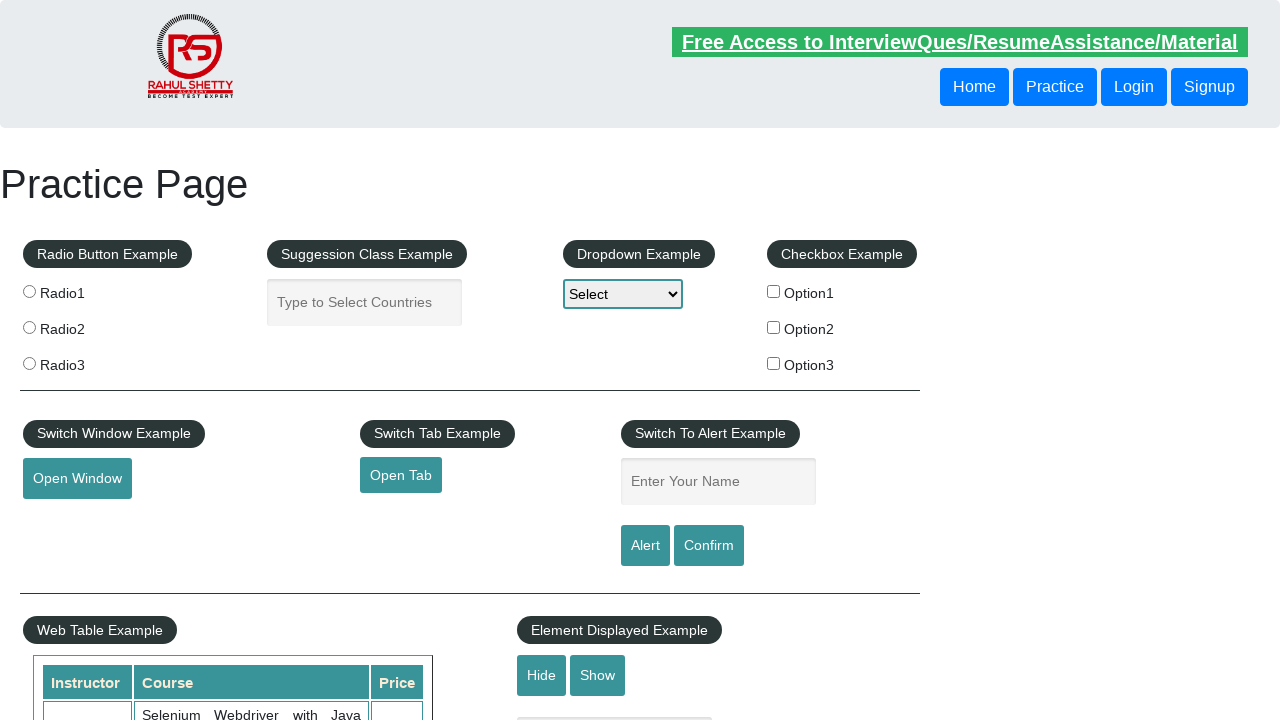

Verified checkbox is initially not selected
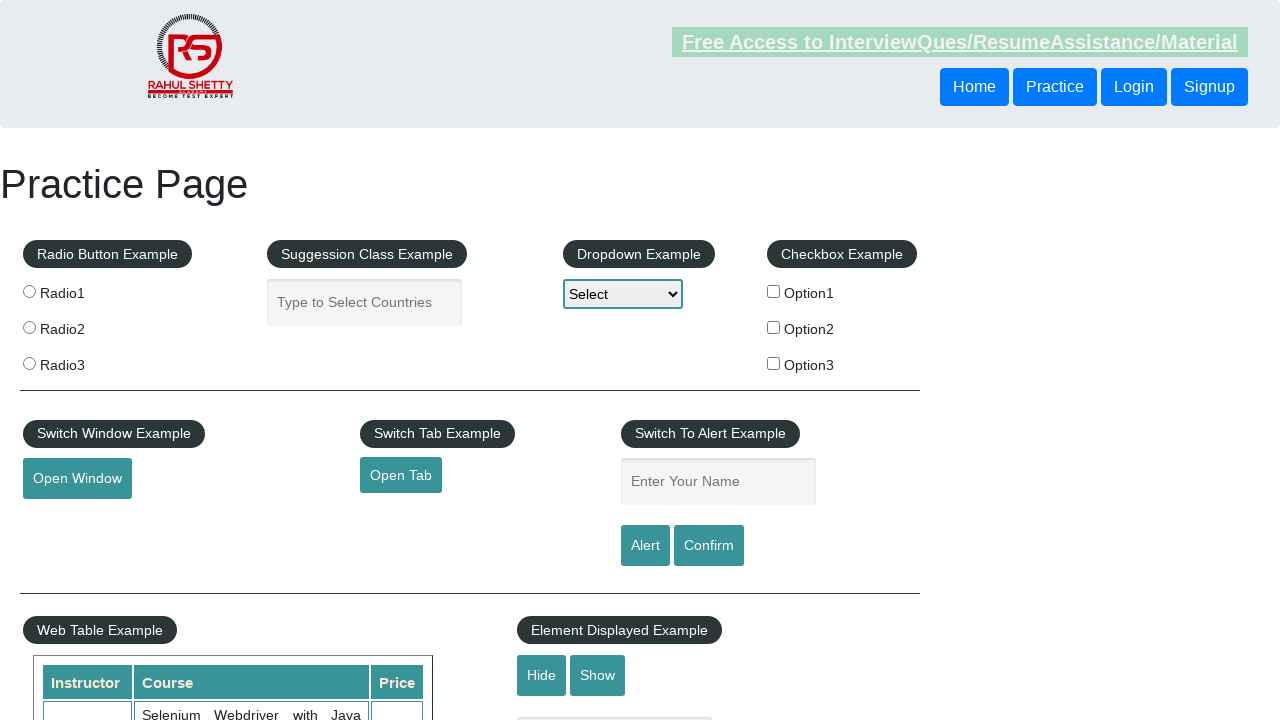

Clicked checkbox to select it at (774, 291) on #checkBoxOption1
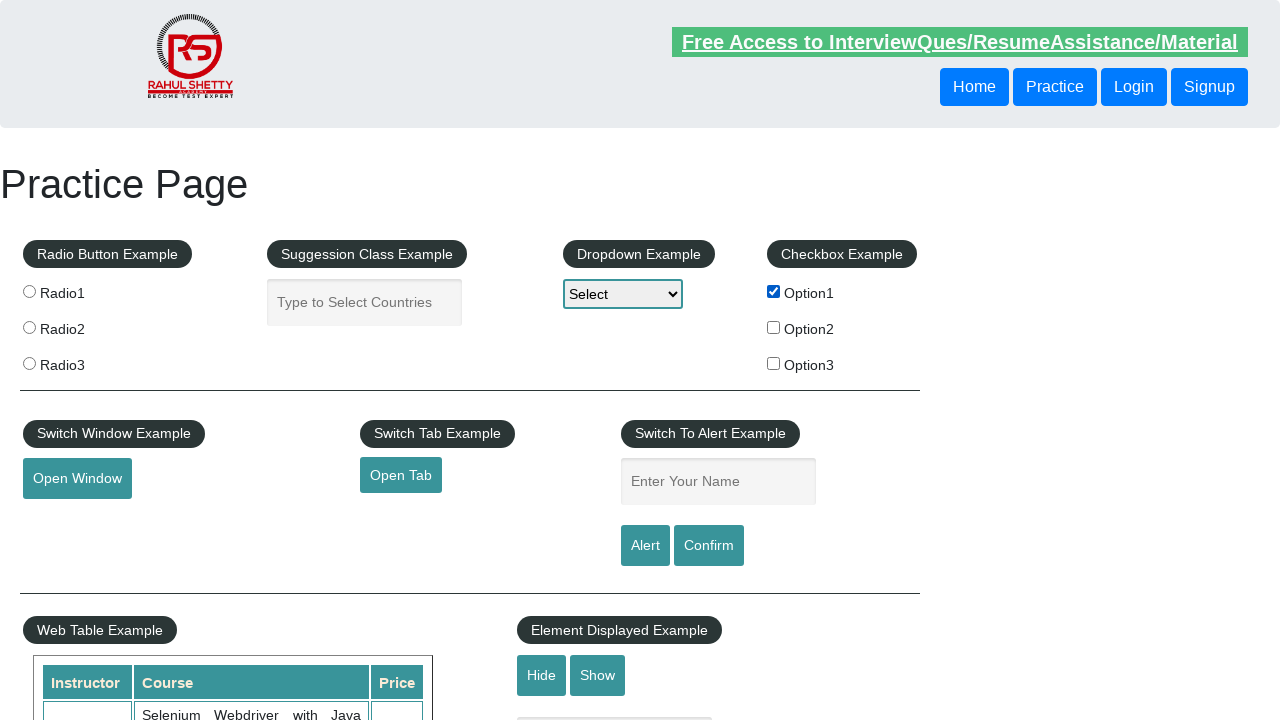

Verified checkbox is now selected
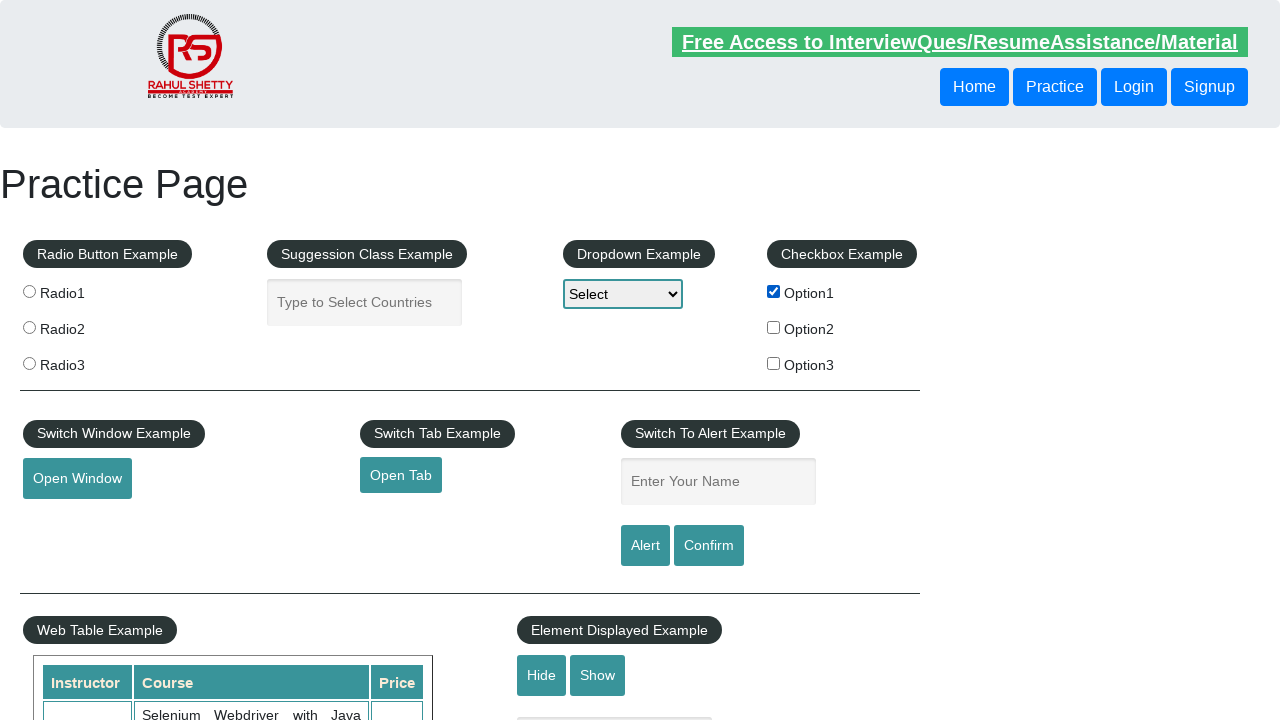

Clicked checkbox to deselect it at (774, 291) on #checkBoxOption1
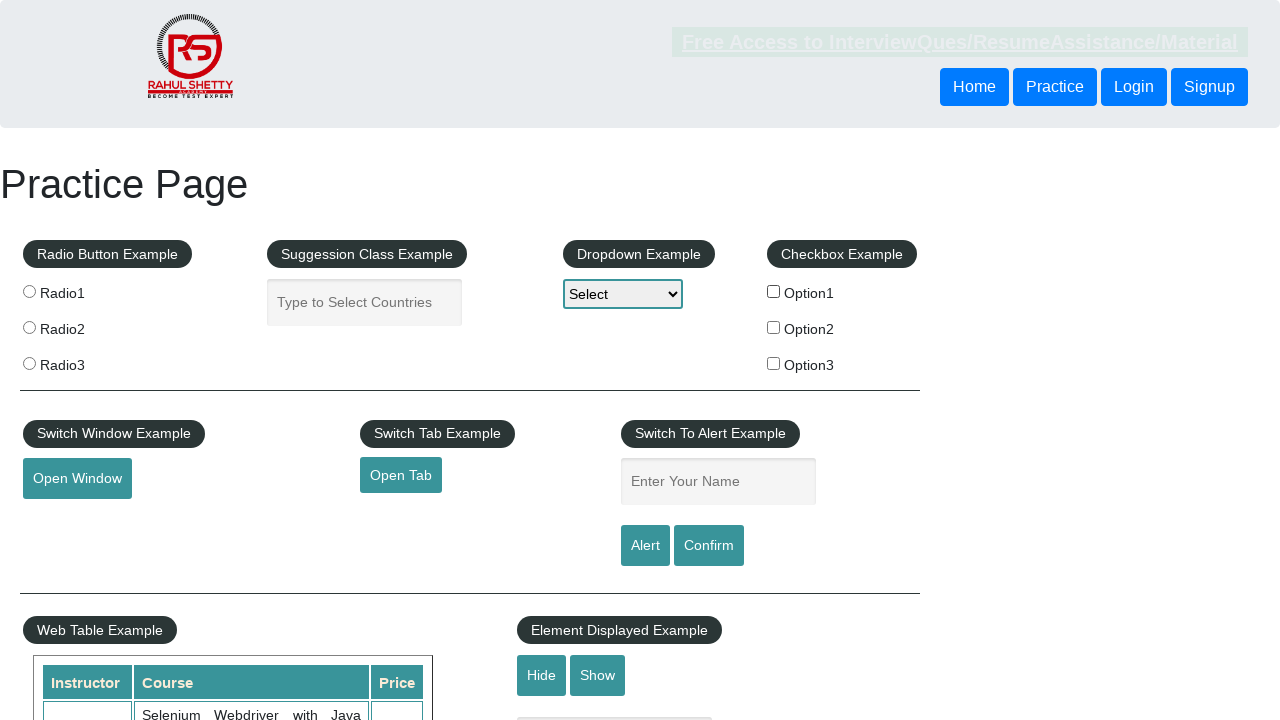

Verified checkbox is deselected
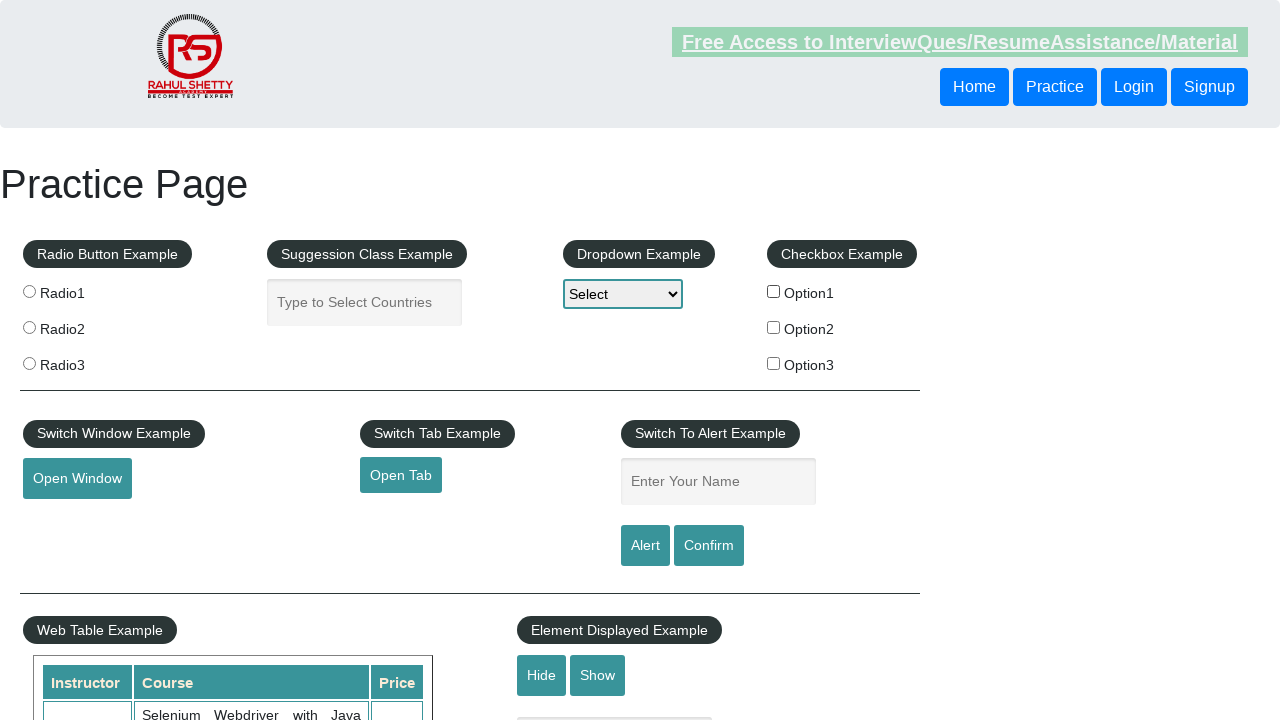

Counted total checkboxes on page: 3
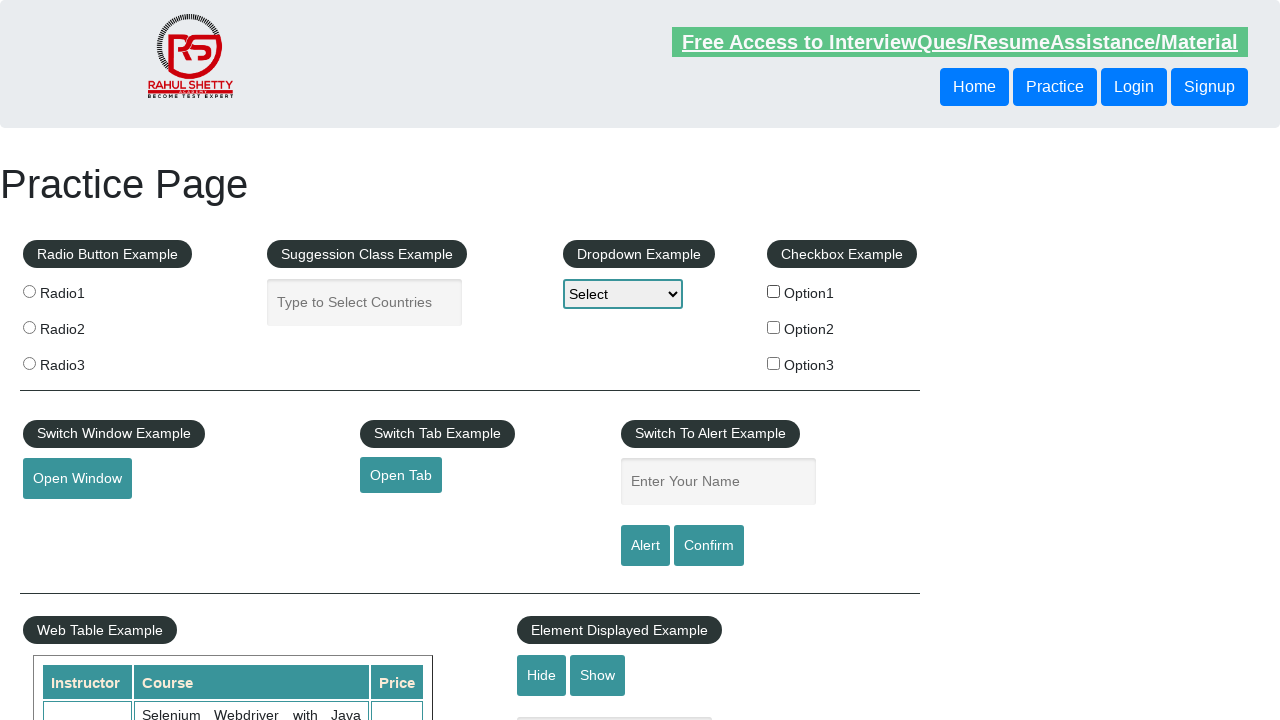

Printed total checkbox count: 3
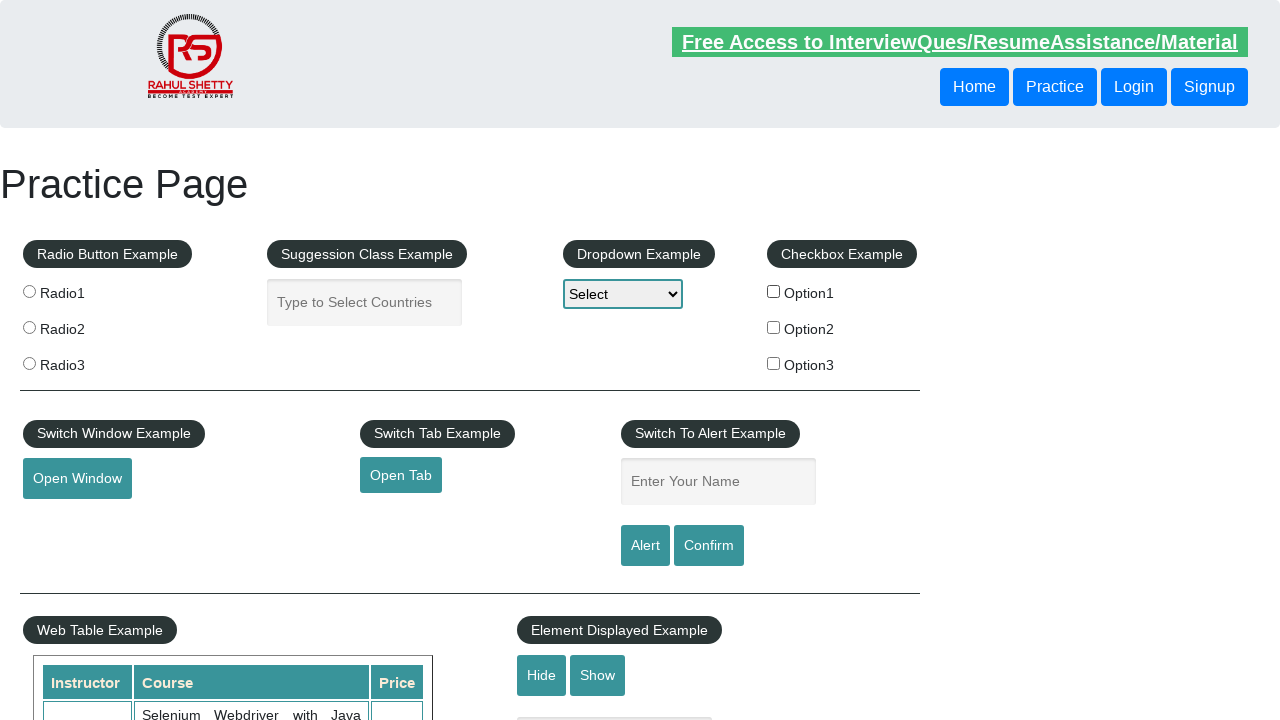

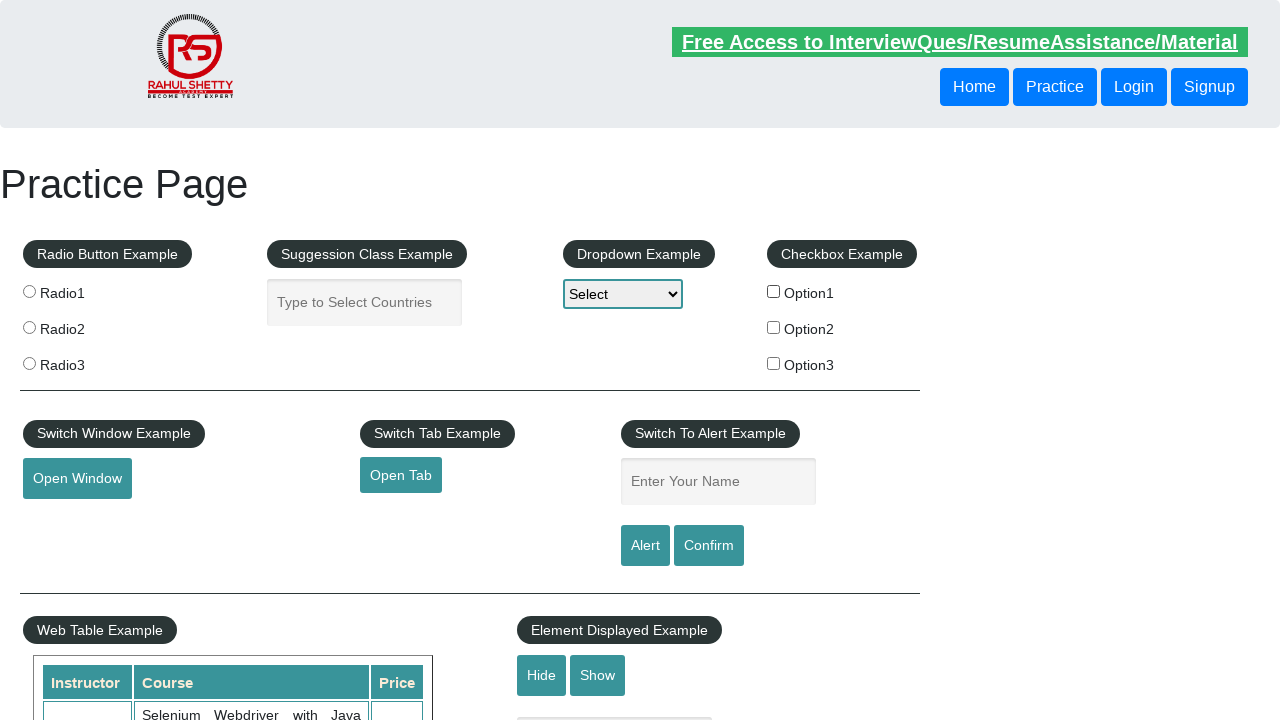